Tests a student registration form on demoqa.com by first clicking some API links, then navigating to the practice form and filling in personal details including first name, last name, and email.

Starting URL: https://demoqa.com/links

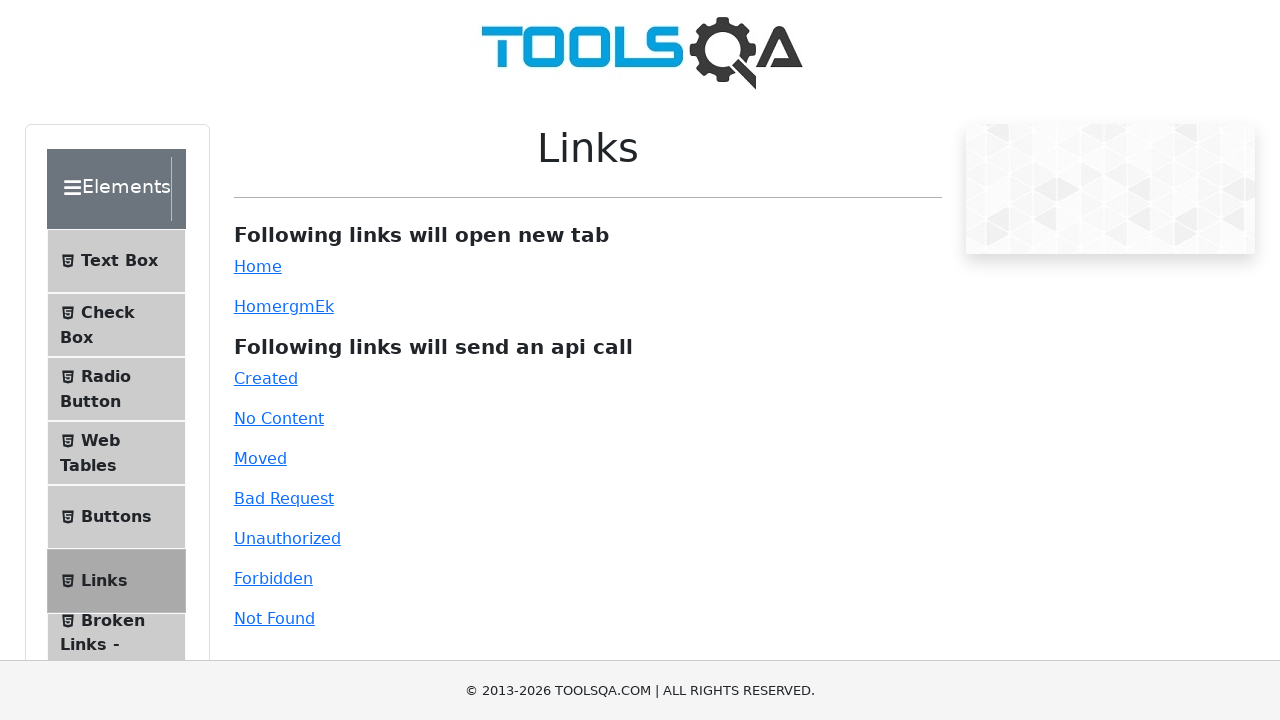

Clicked on 'Created' link at (266, 378) on text=Created
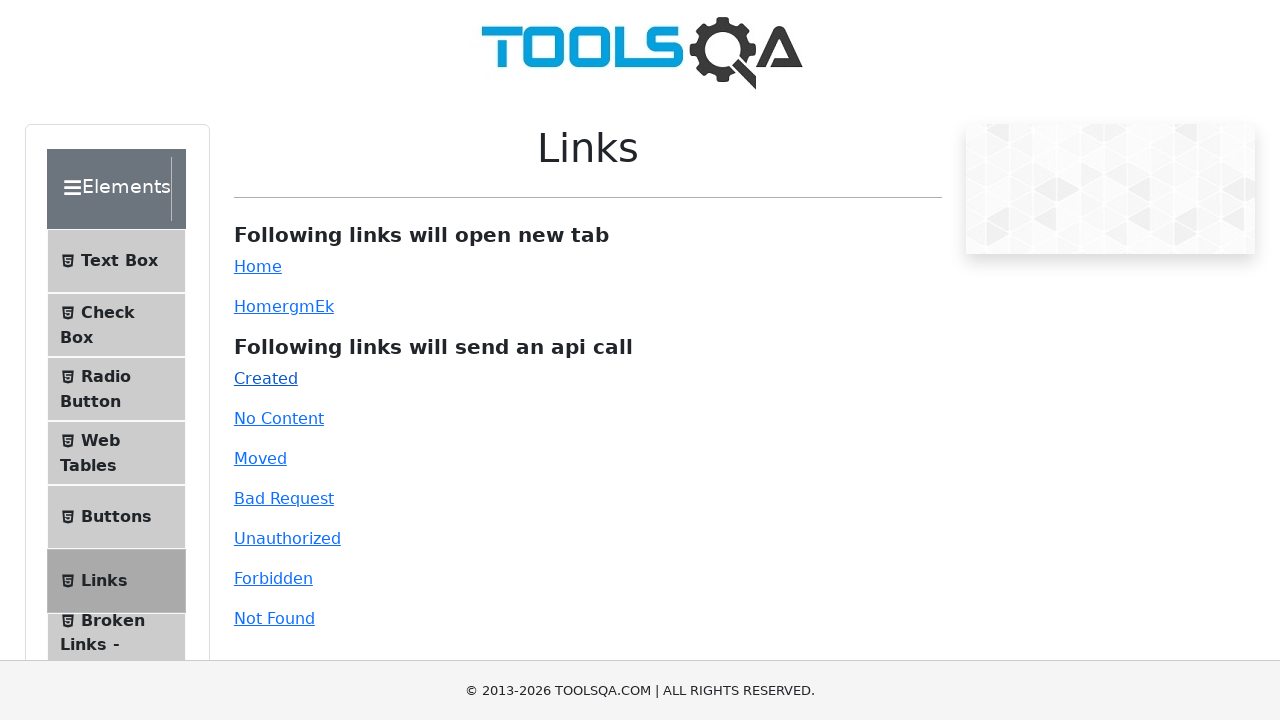

Waited 2 seconds for response after clicking 'Created' link
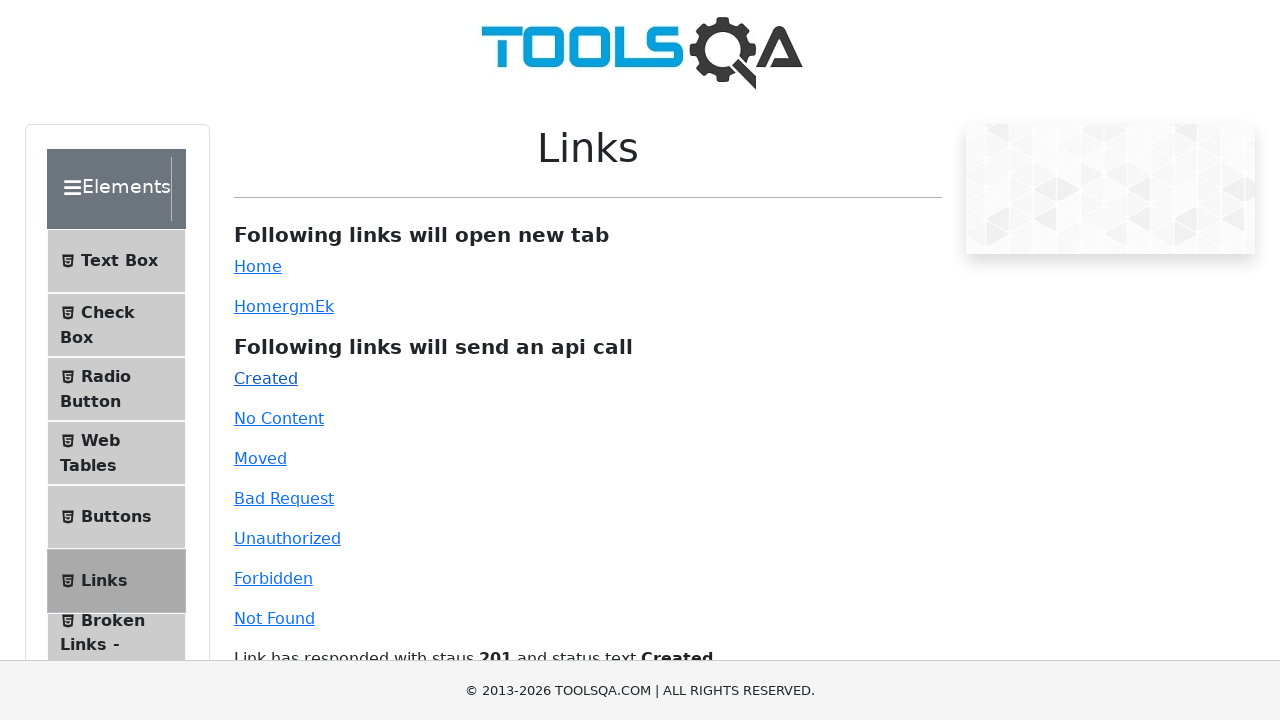

Clicked on 'Conte' (No Content) link at (279, 418) on text=Conte
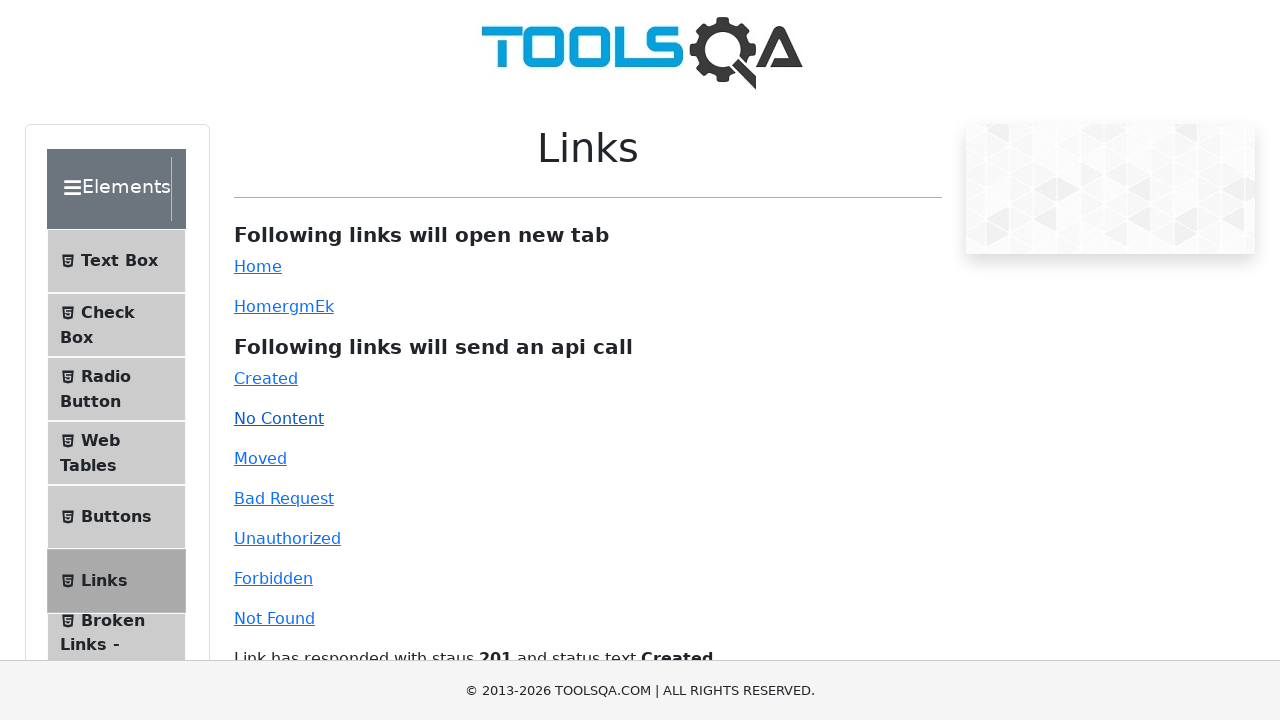

Waited 2 seconds for response after clicking 'Conte' link
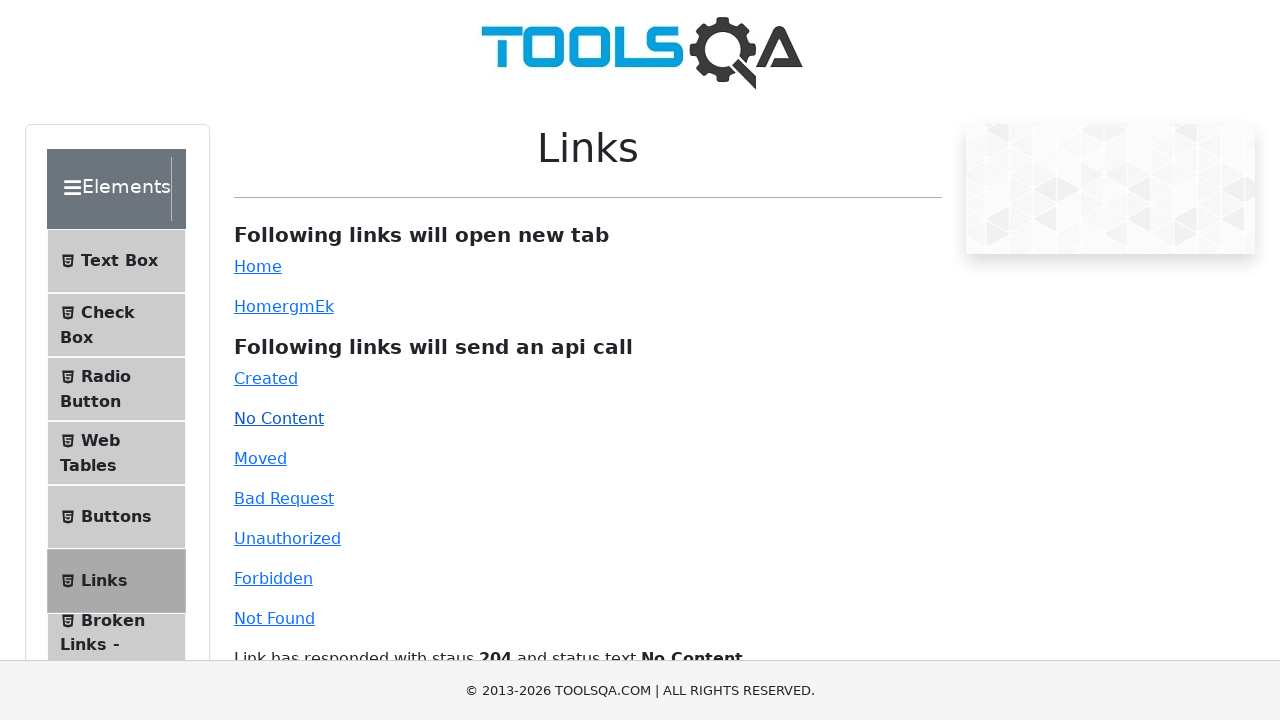

Navigated to student registration form at https://demoqa.com/automation-practice-form
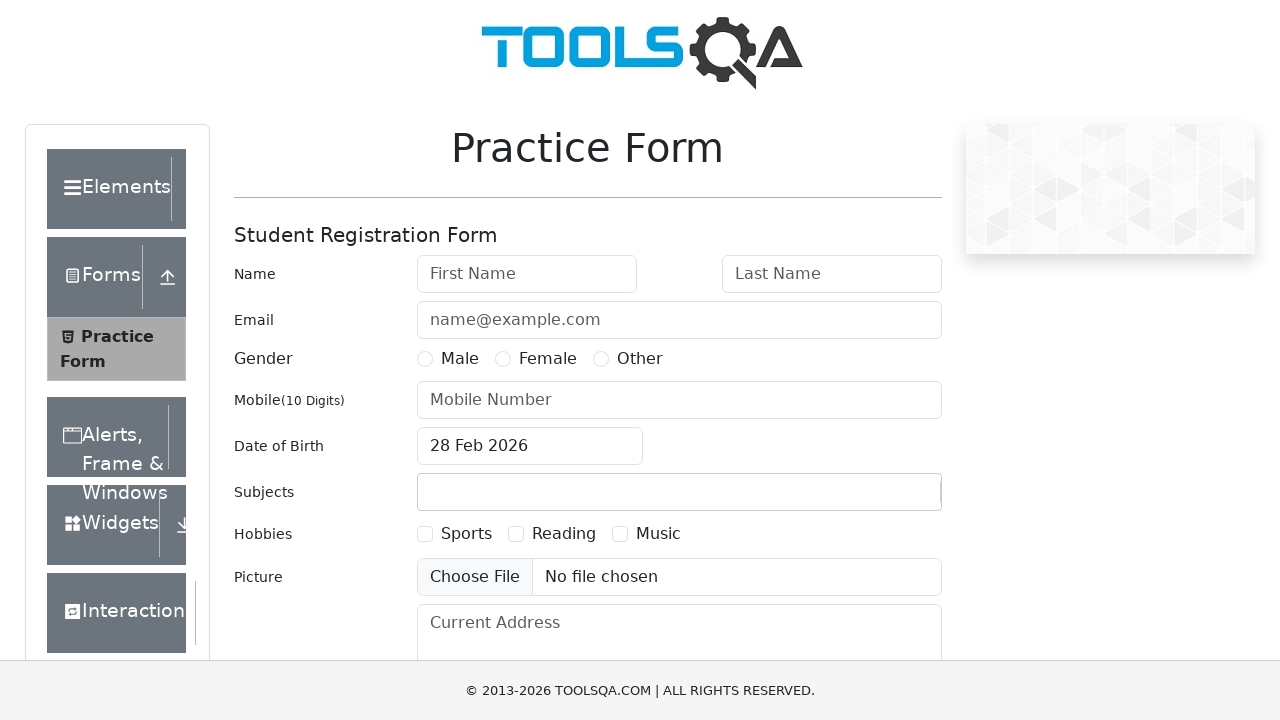

Zoomed page to 55%
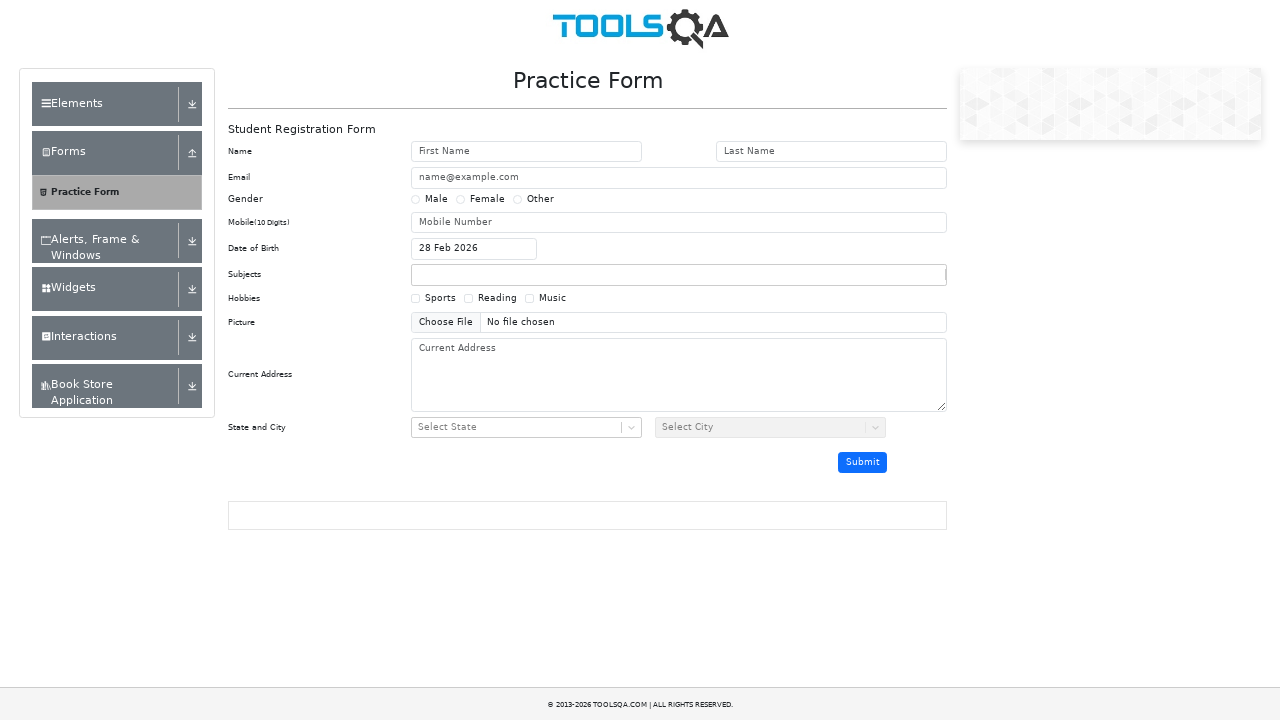

Filled first name field with dummy text 'djvdkvddklv' on #firstName
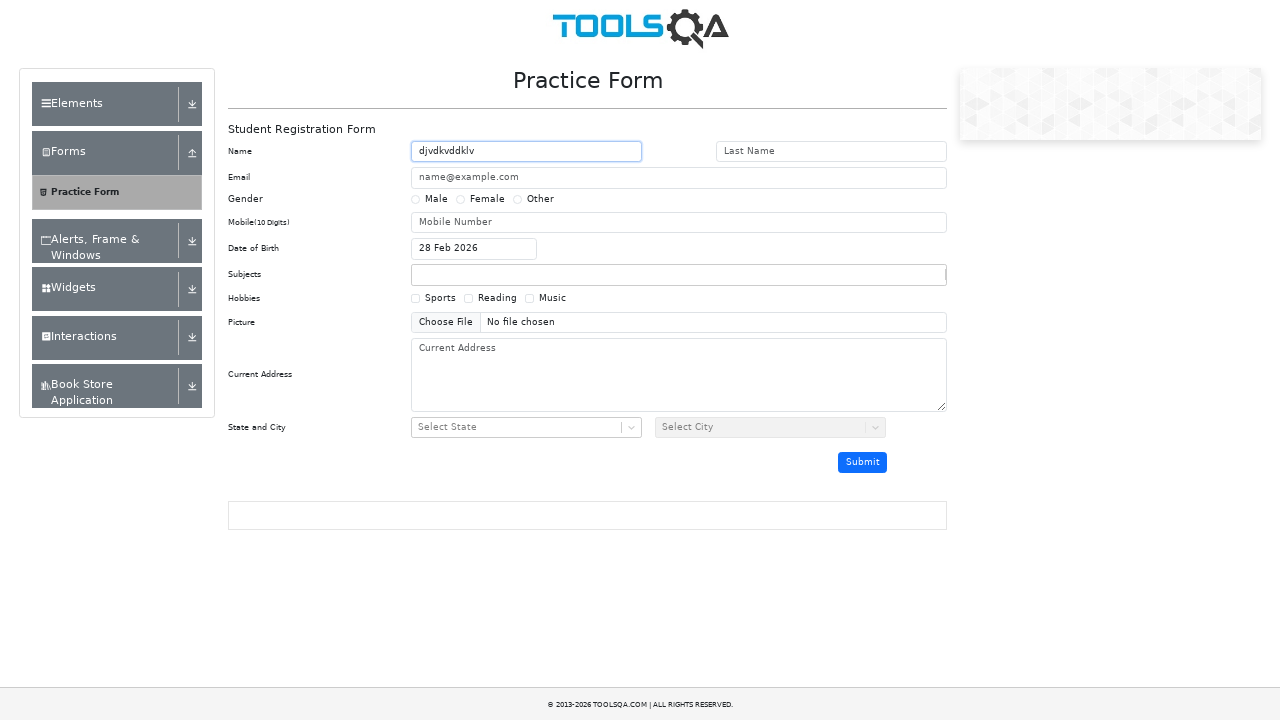

Cleared first name field on #firstName
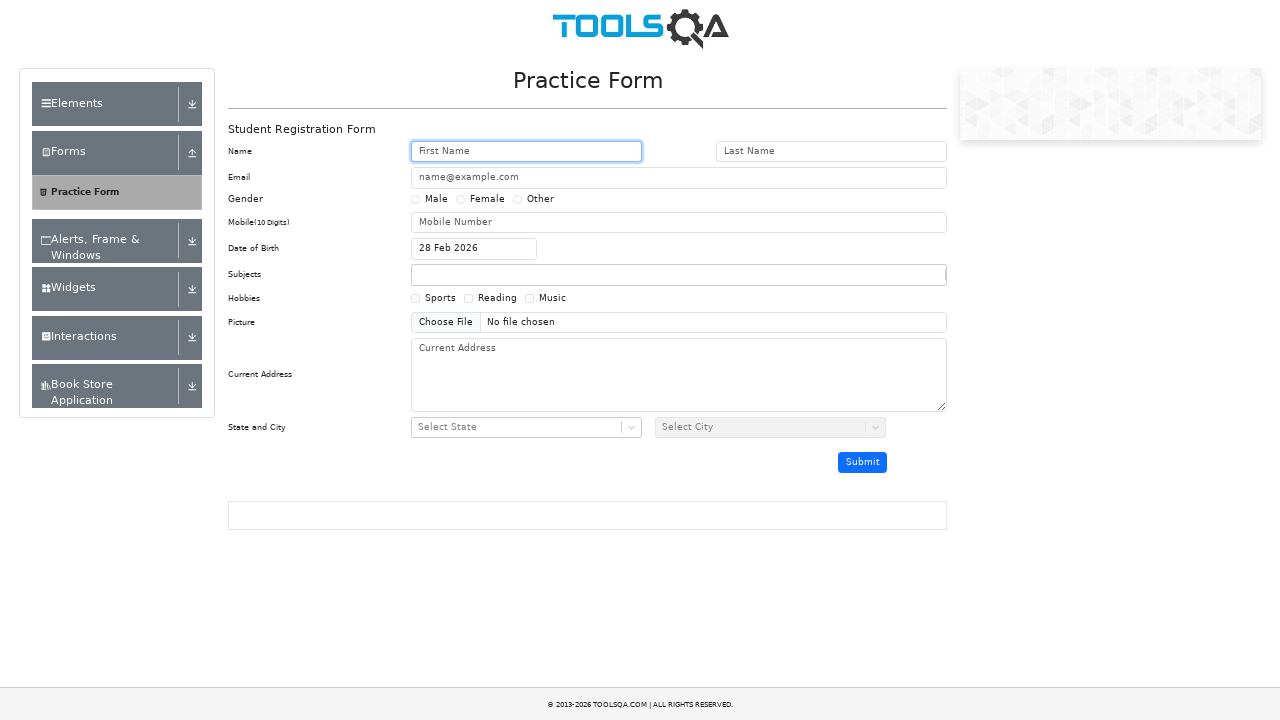

Filled first name field with 'john' on #firstName
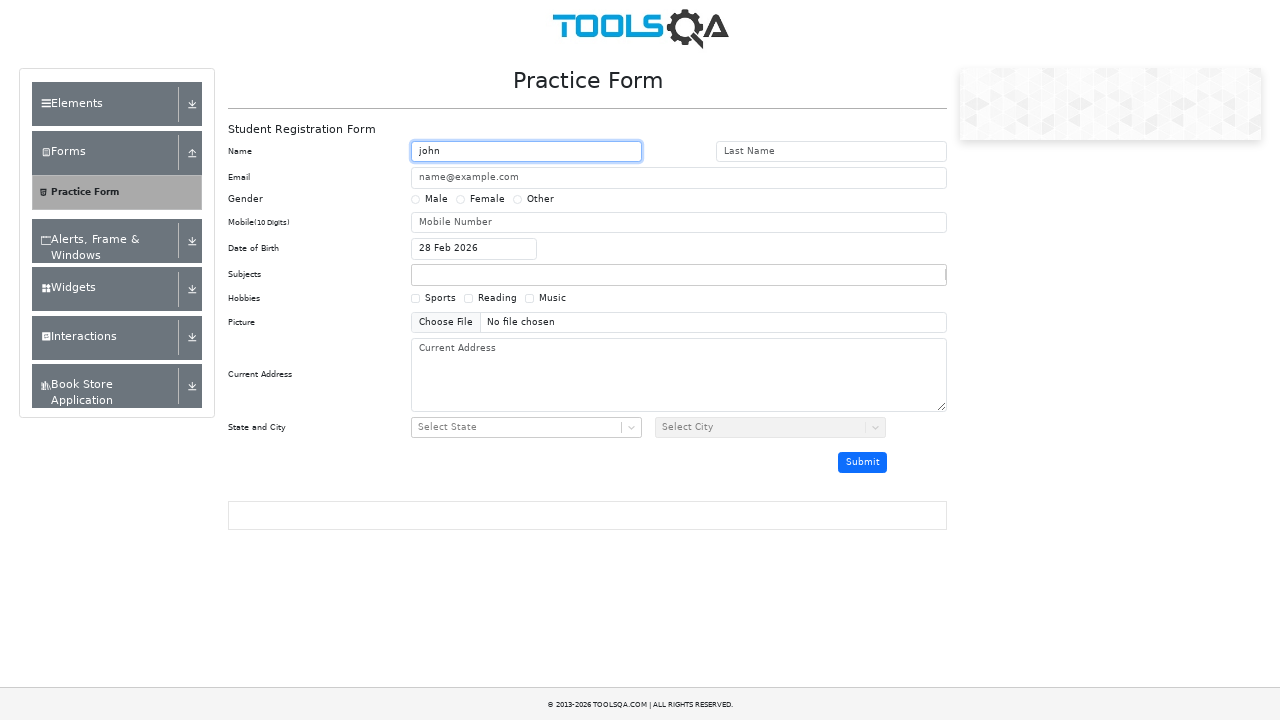

Filled last name field with 'doe' on #lastName
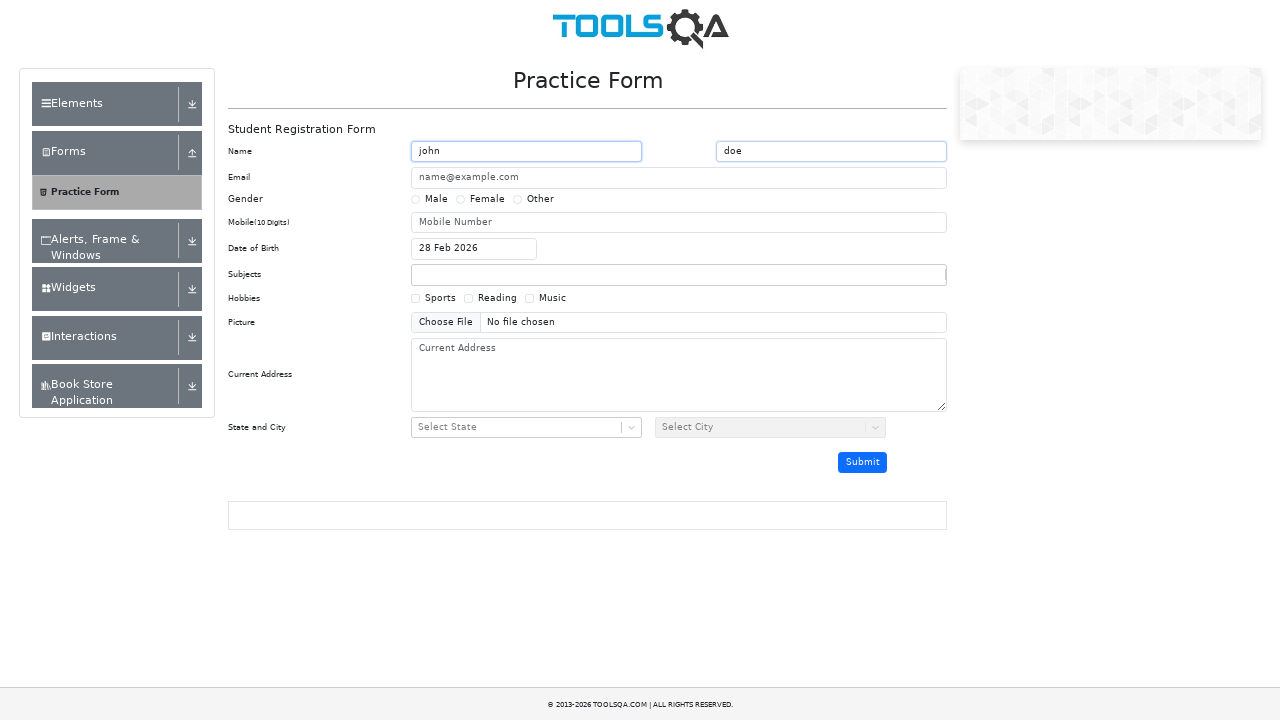

Filled email field with 'johndoe@email.com' on #userEmail
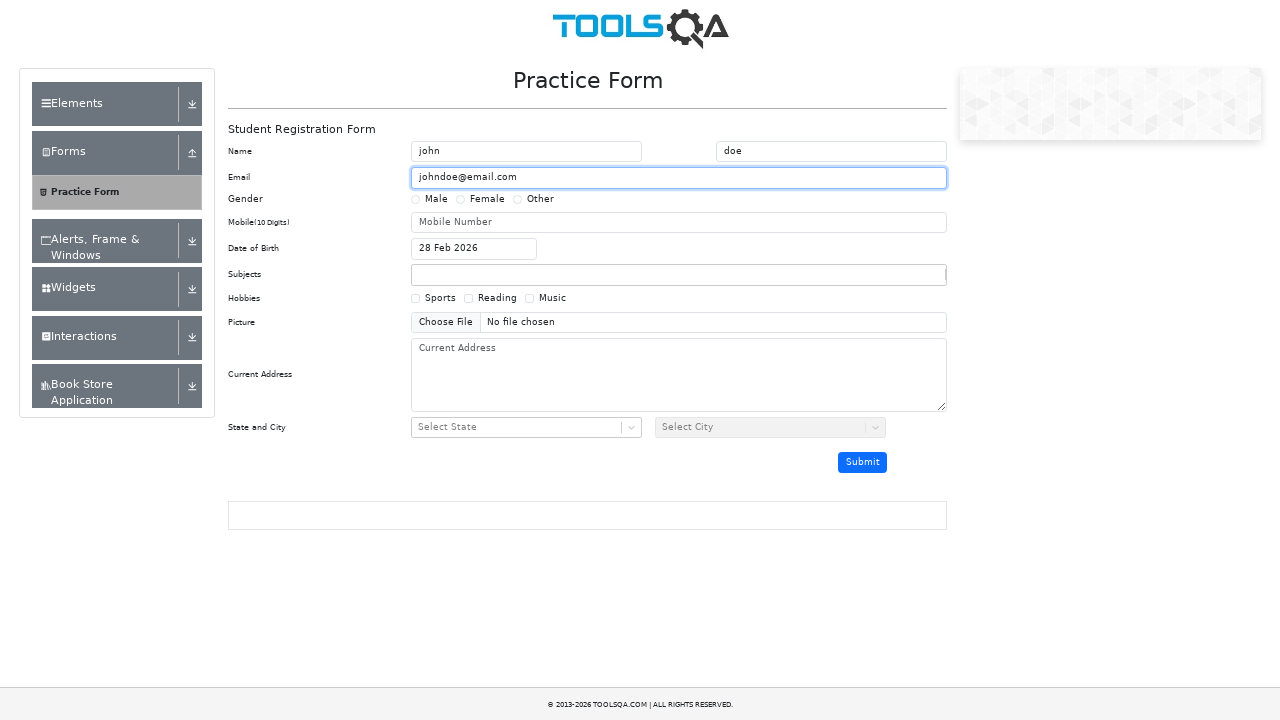

Confirmed email field is loaded and visible
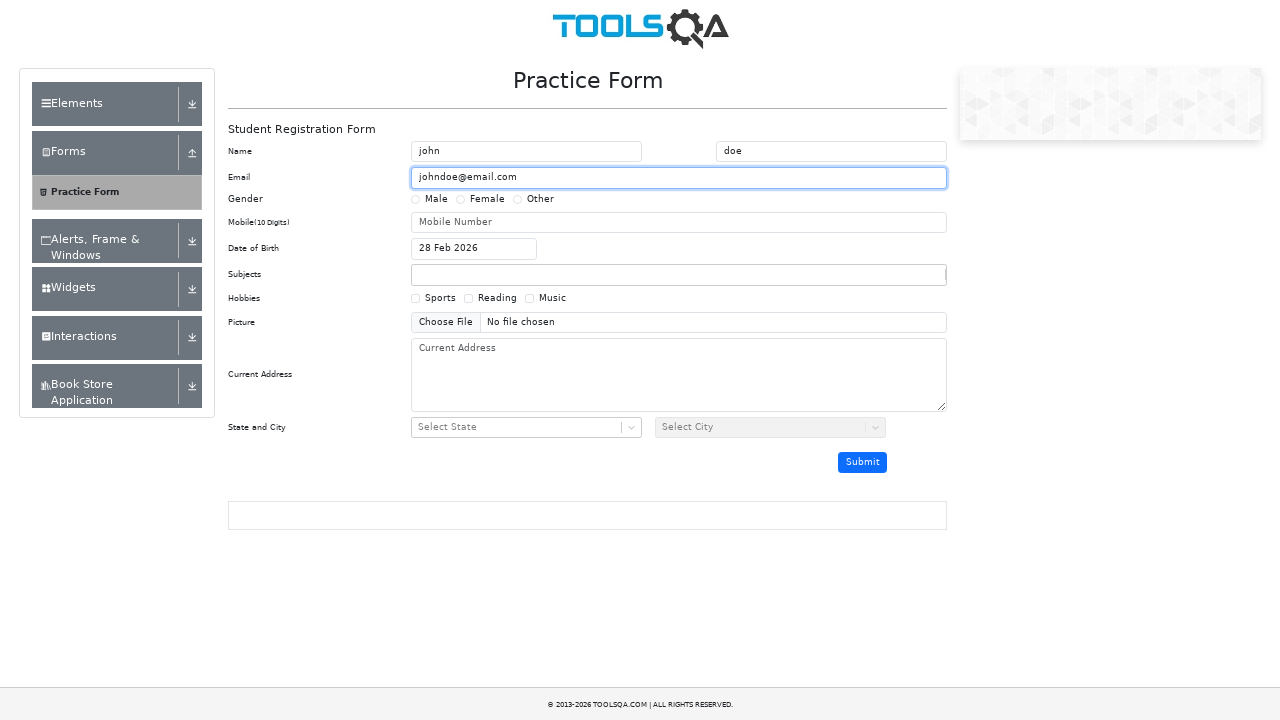

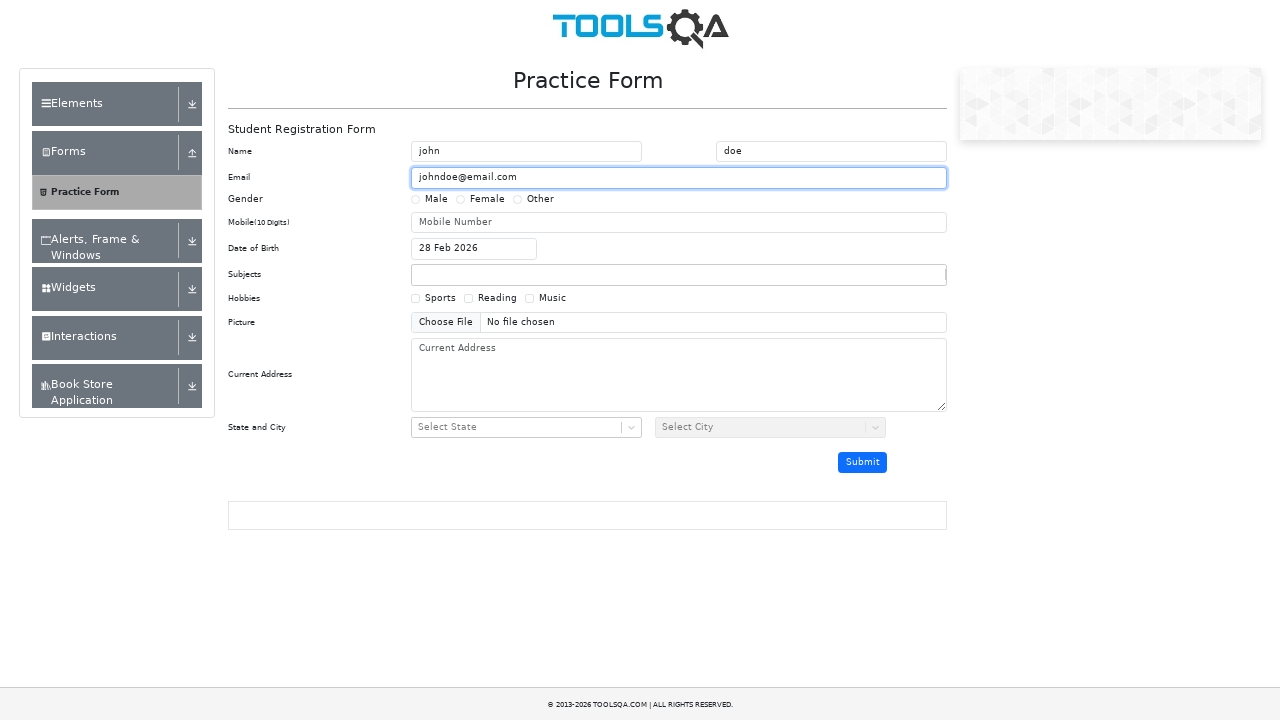